Tests JavaScript alert functionality by triggering an alert and accepting it

Starting URL: https://automationfc.github.io/basic-form/index.html

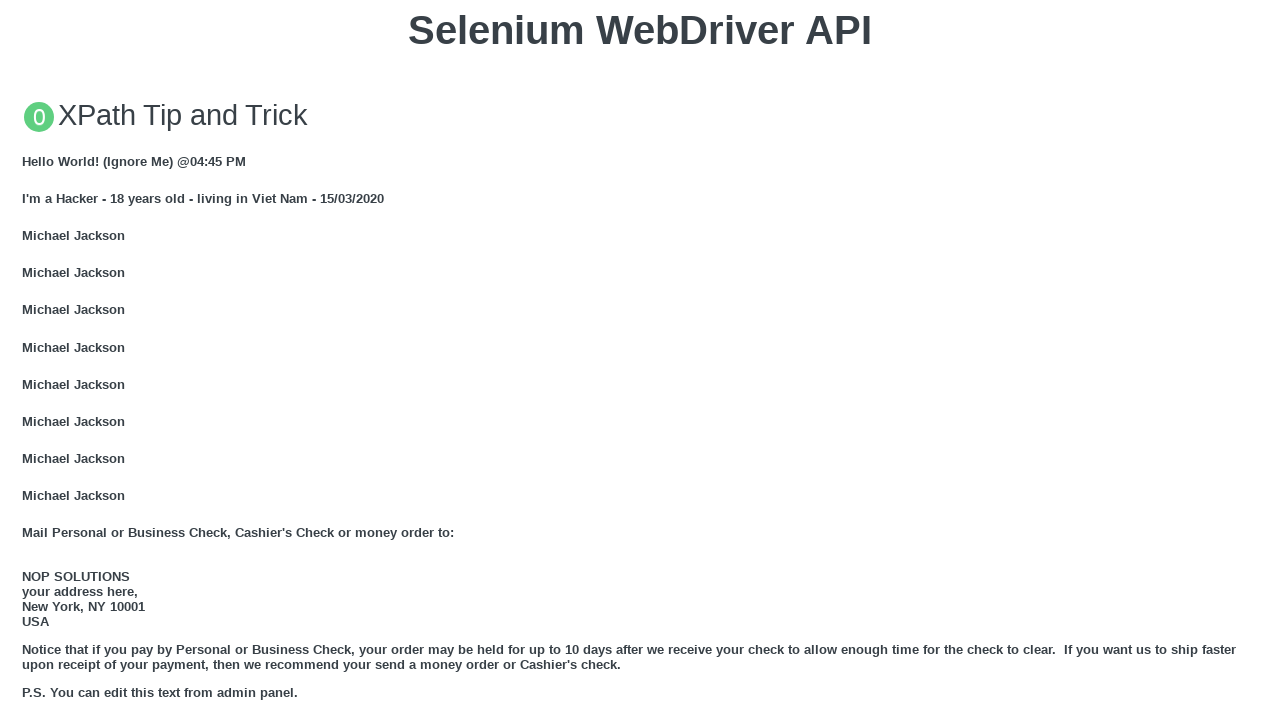

Set up alert dialog handler to accept alerts
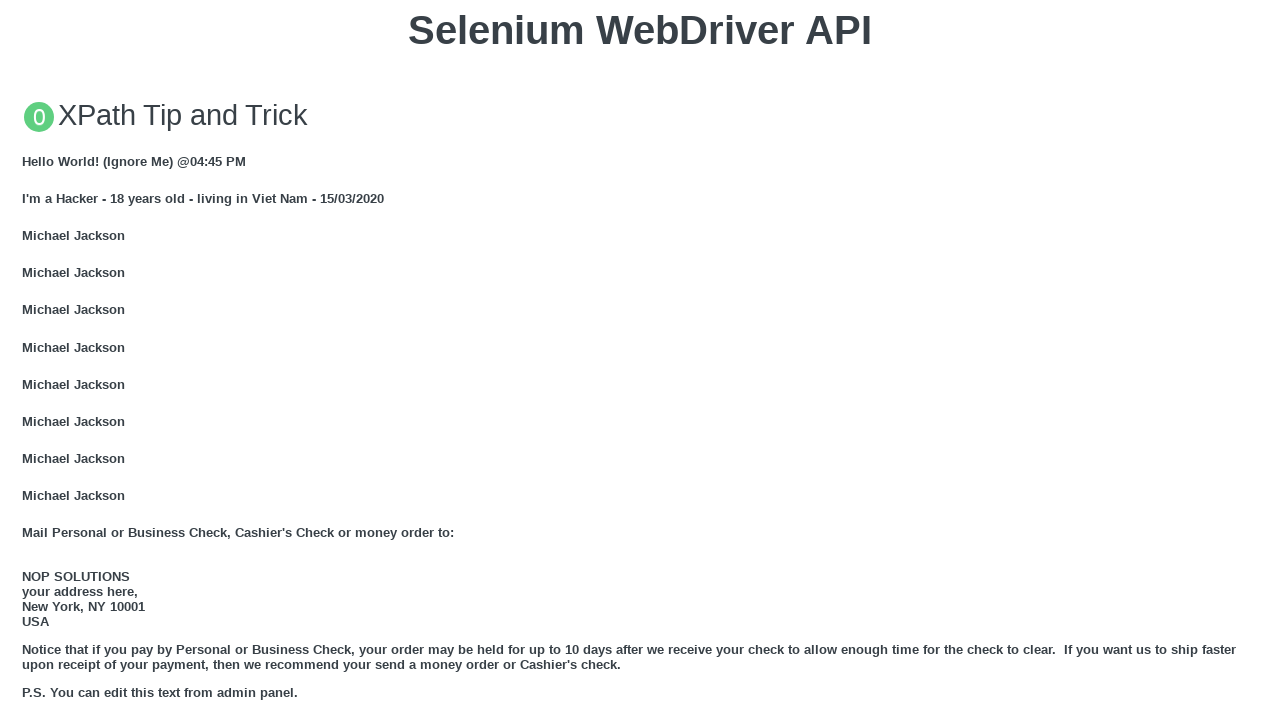

Clicked 'Click for JS Alert' button to trigger JavaScript alert at (640, 360) on xpath=//button[text()='Click for JS Alert']
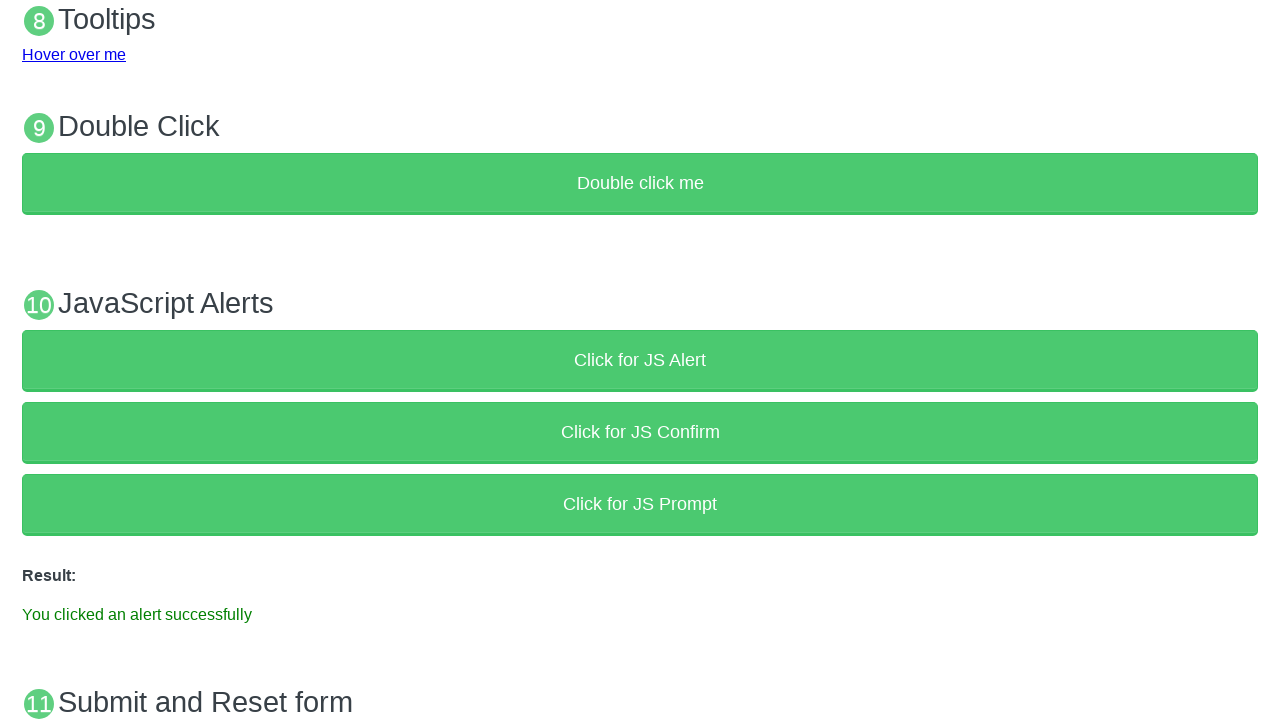

Verified success message 'You clicked an alert successfully' appeared
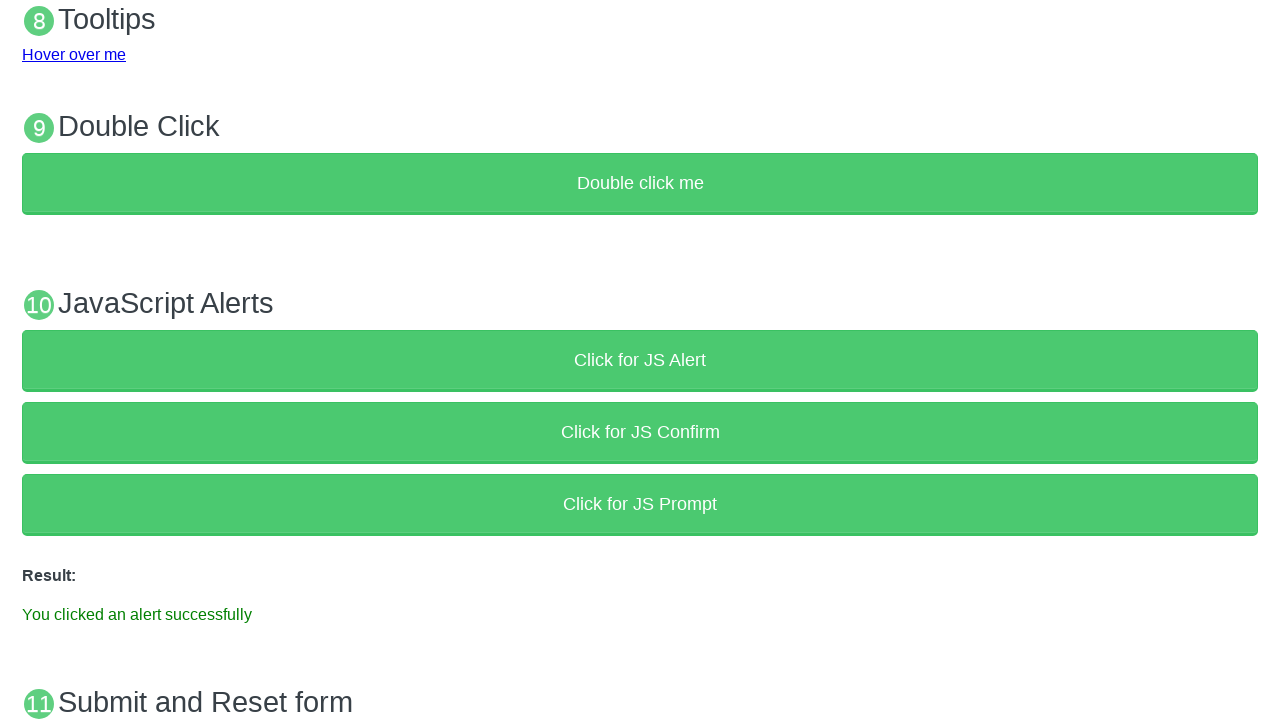

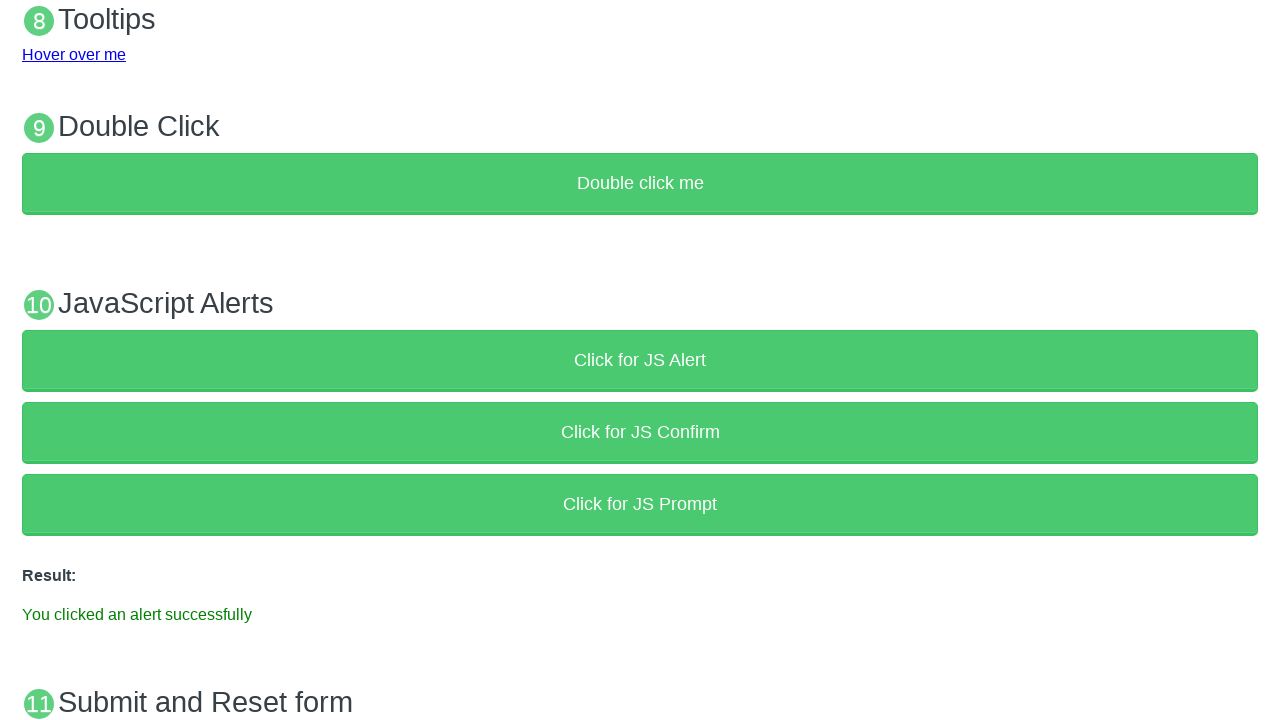